Tests browser tab handling by clicking a button that opens a new tab, switching to it, verifying content, and switching back

Starting URL: https://demoqa.com/browser-windows

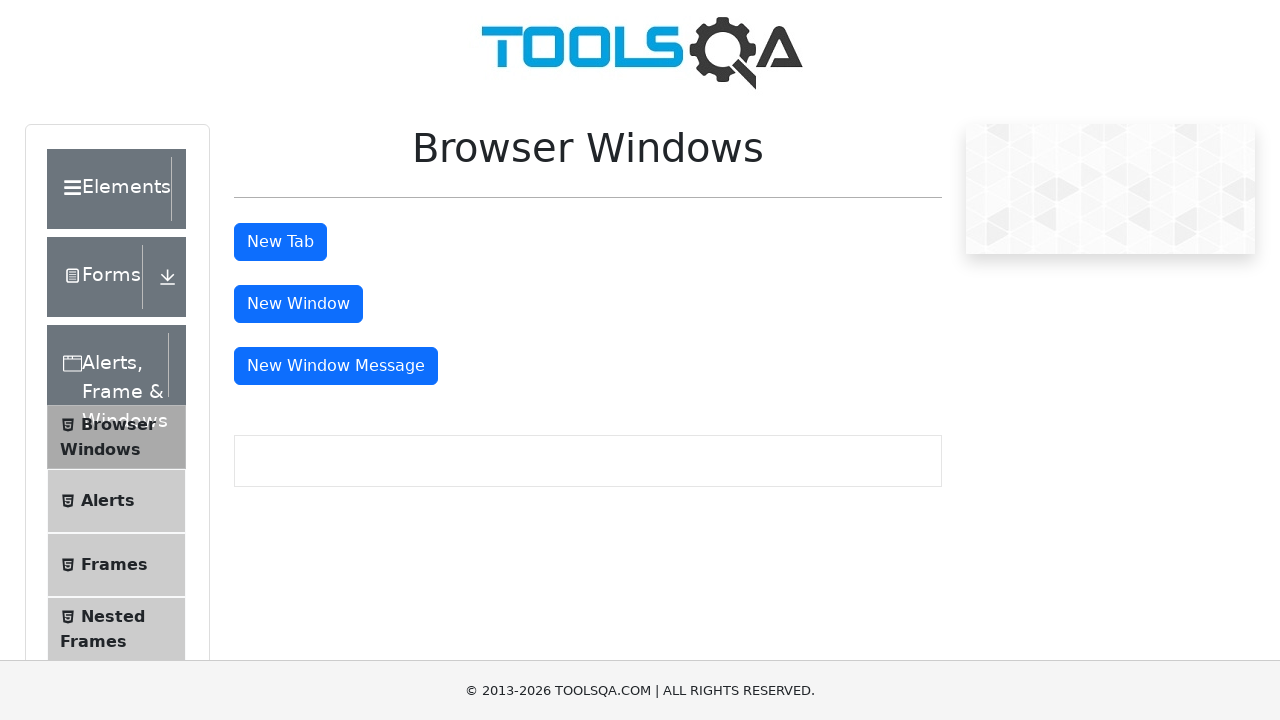

Clicked button to open new tab at (280, 242) on #tabButton
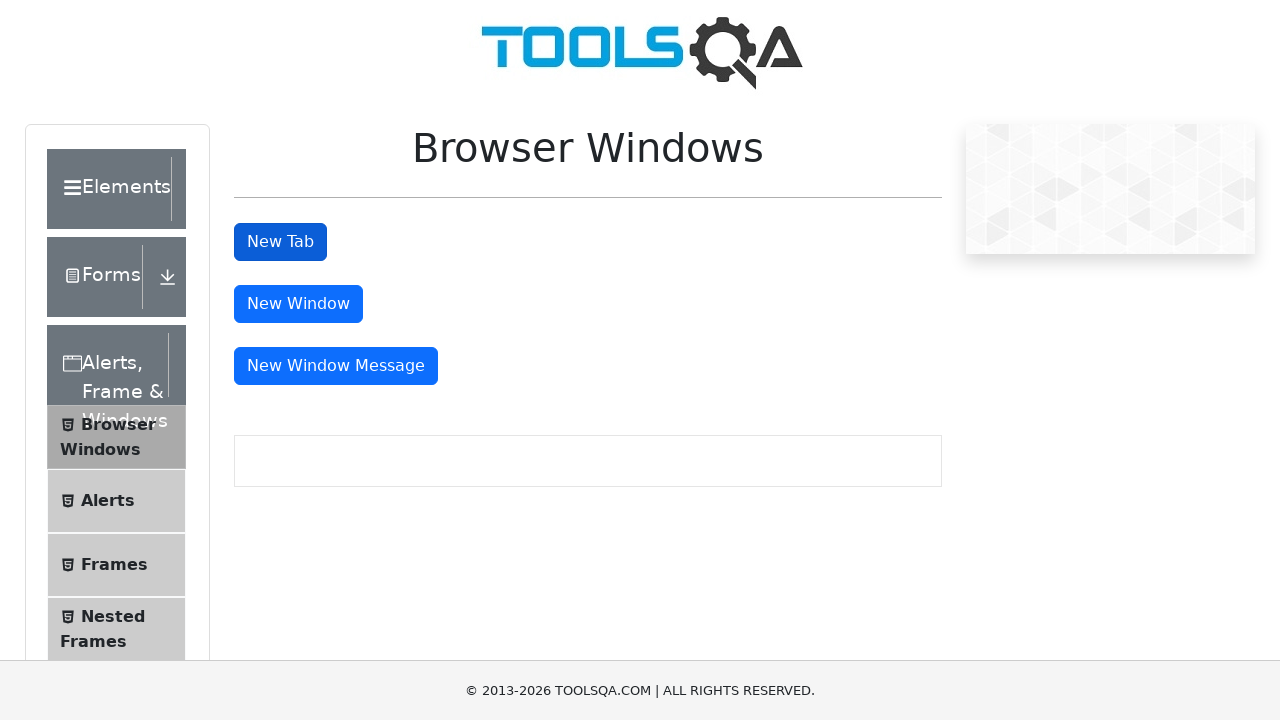

New tab opened and retrieved
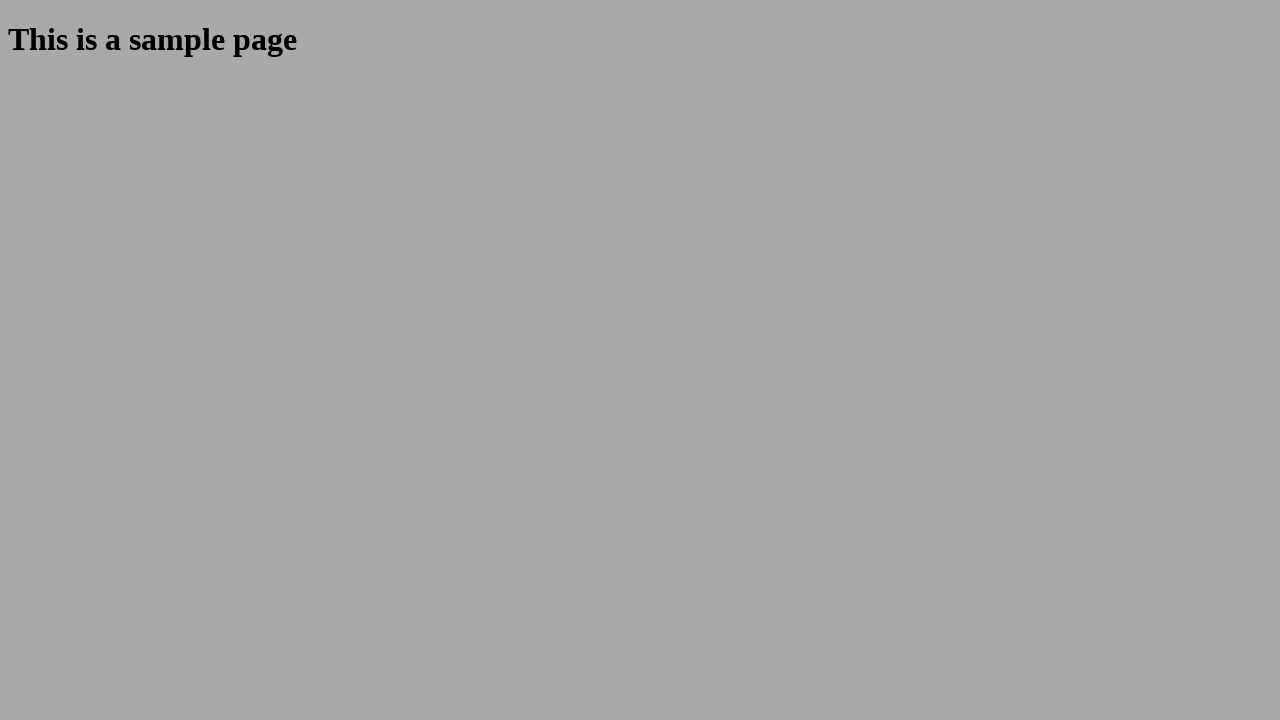

Waited for sample heading to load on new tab
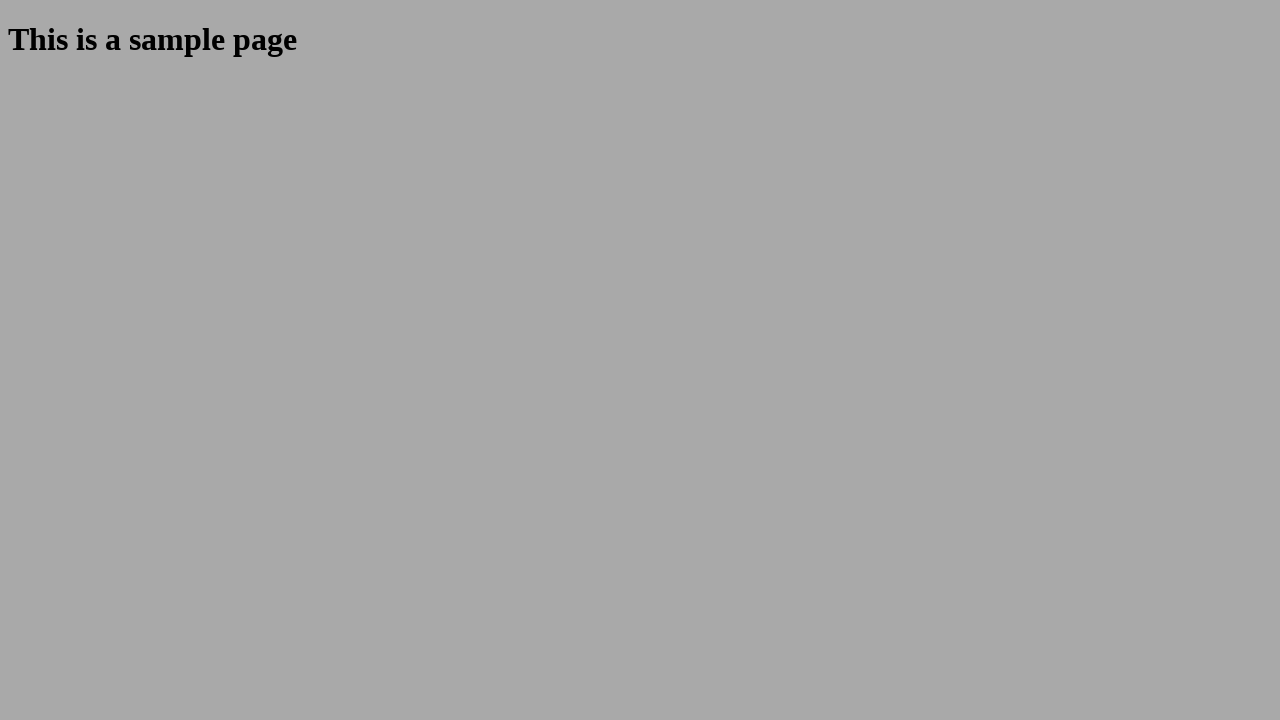

Retrieved sample heading text content
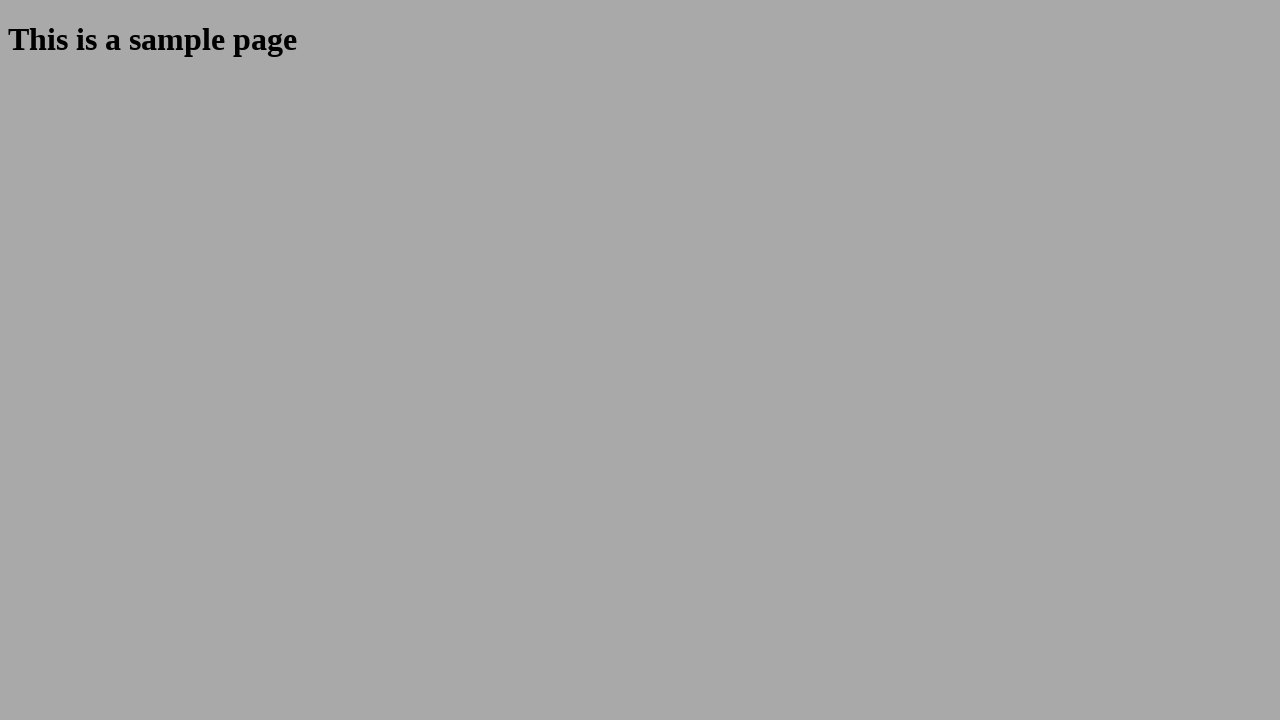

Verified heading text matches expected content 'This is a sample page'
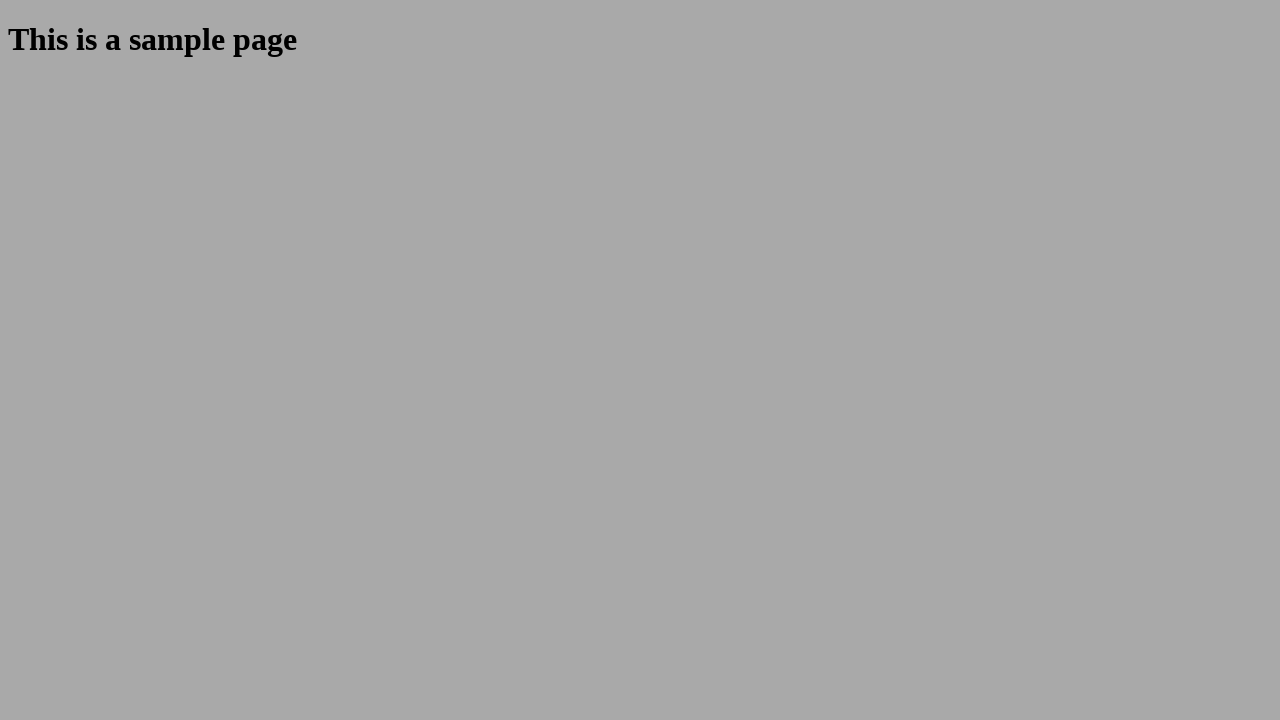

Closed new tab
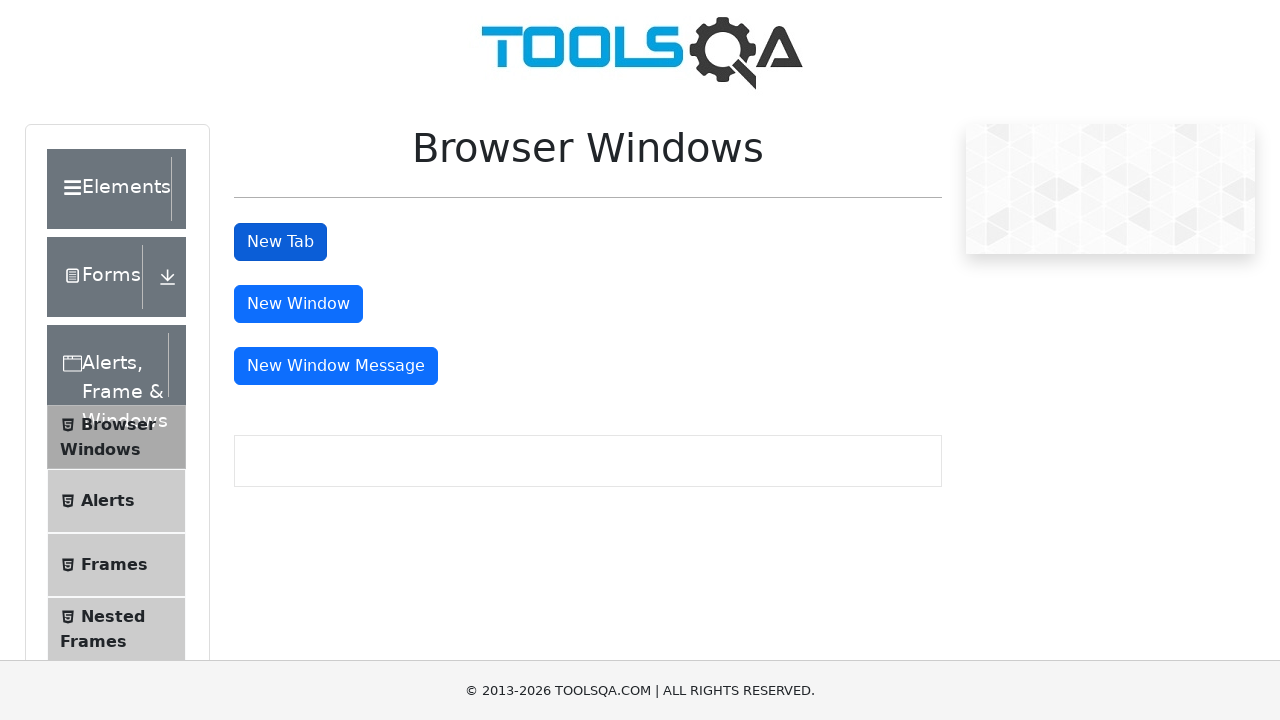

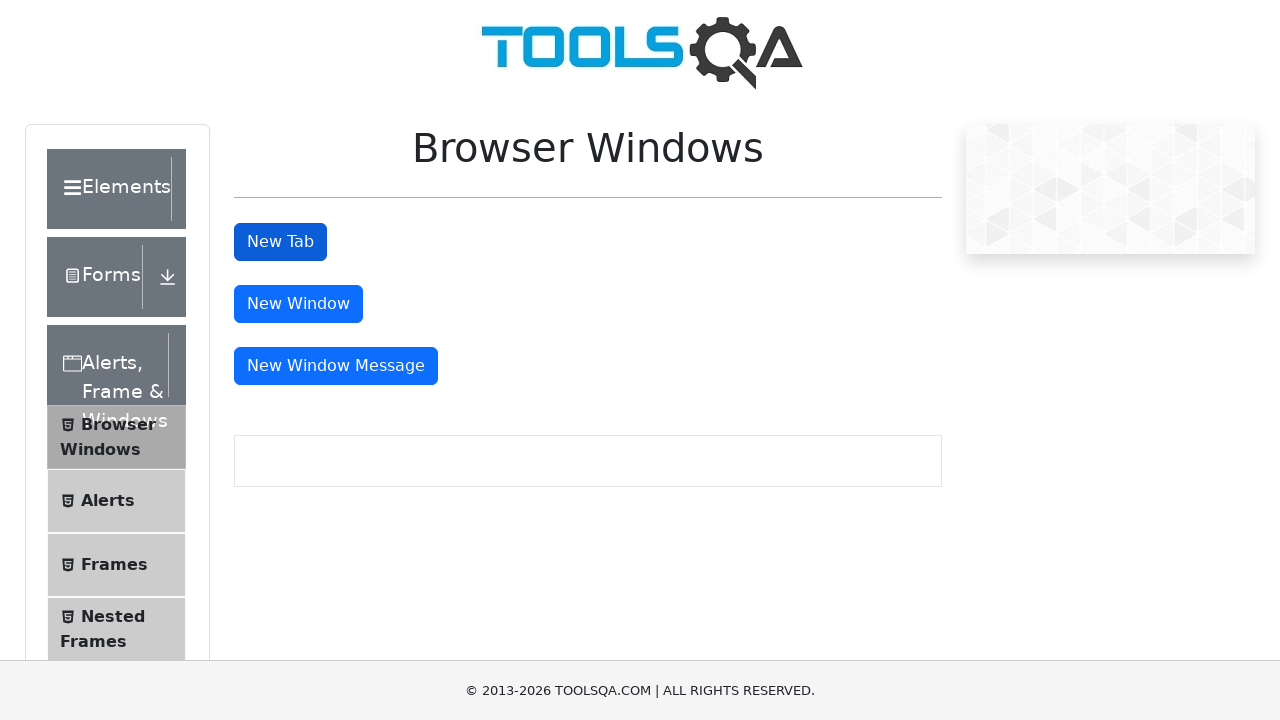